Tests drag and drop functionality on the jQuery UI Droppable demo page by dragging an element onto a drop target

Starting URL: https://jqueryui.com/droppable/

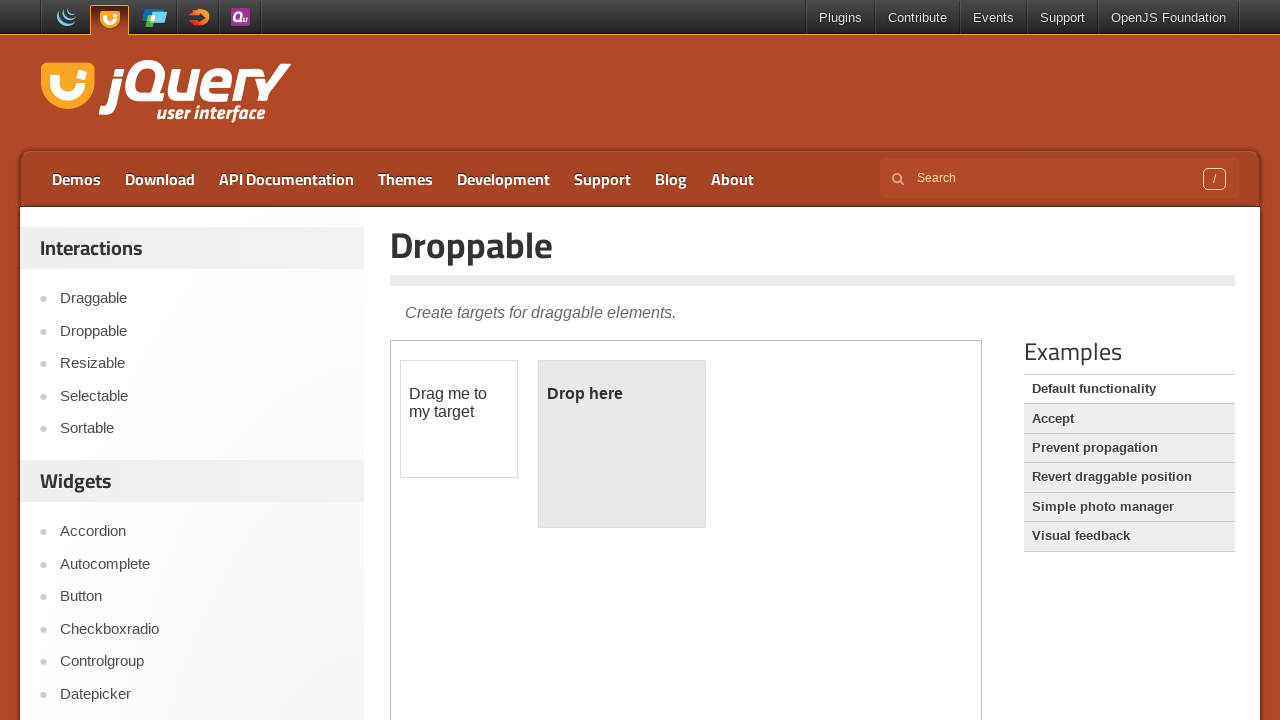

Located the demo iframe on jQuery UI Droppable page
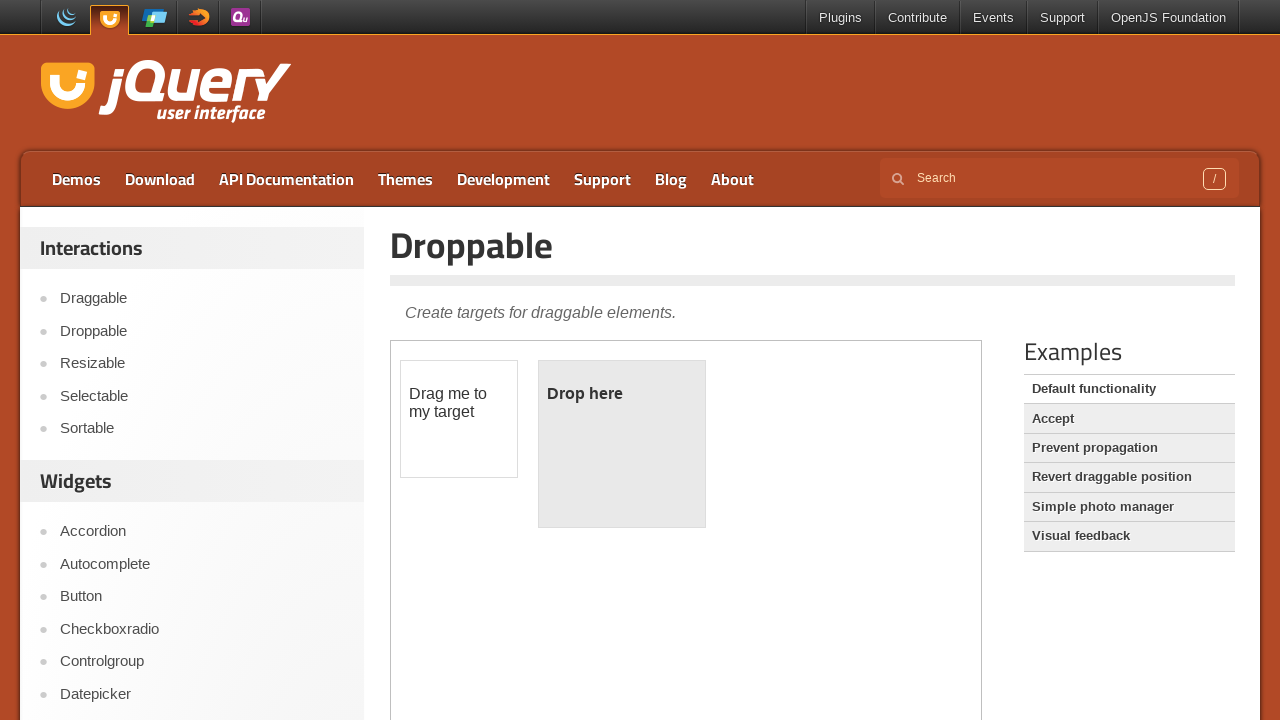

Located the draggable element with id 'draggable'
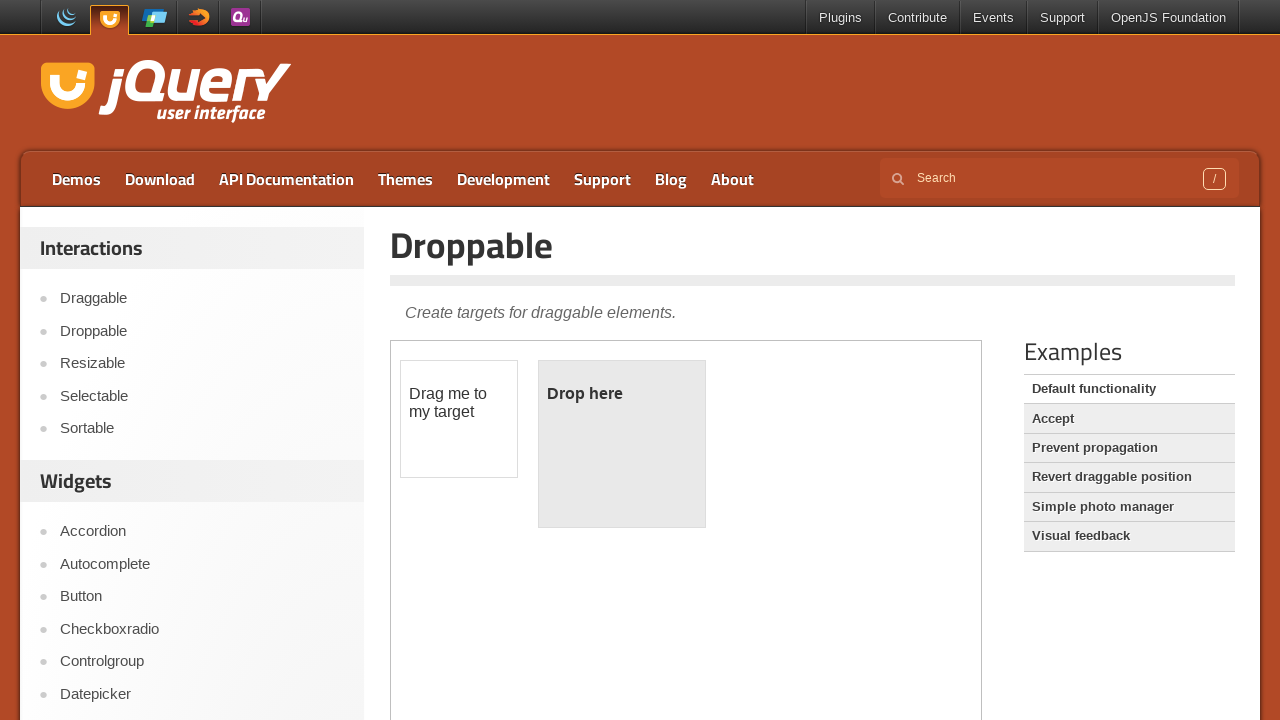

Located the droppable target element with id 'droppable'
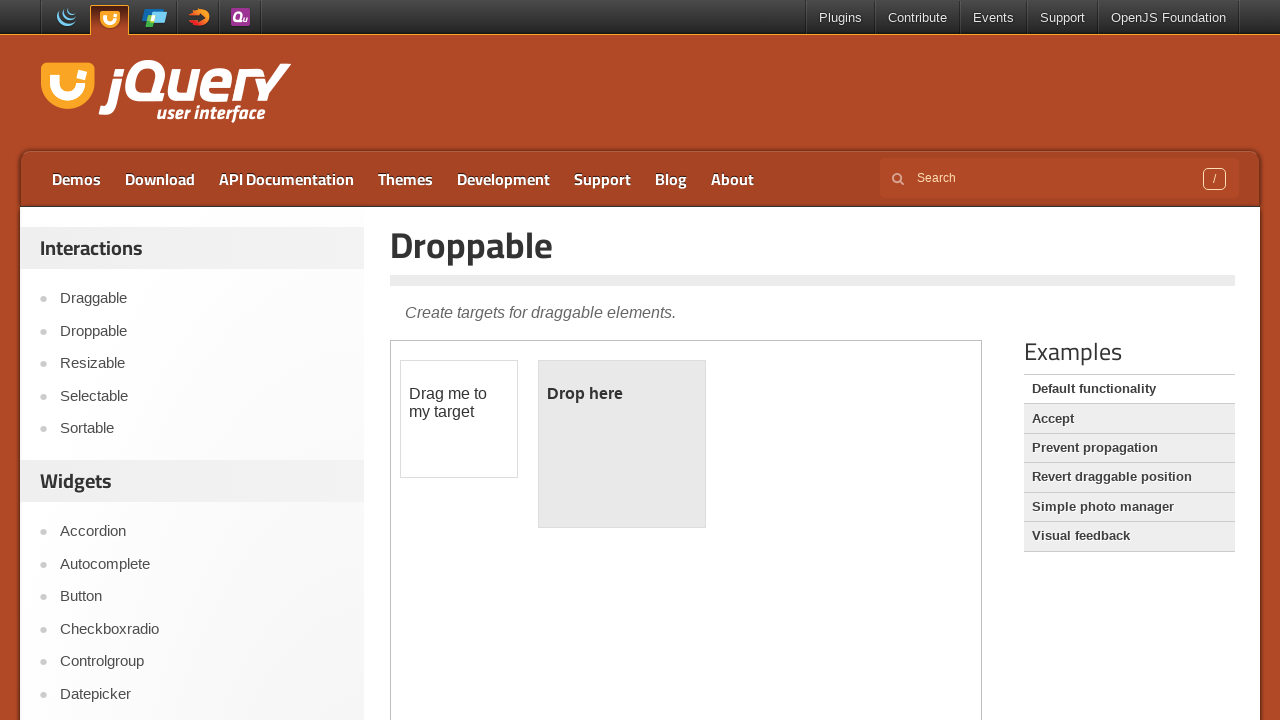

Dragged the draggable element onto the droppable target at (622, 444)
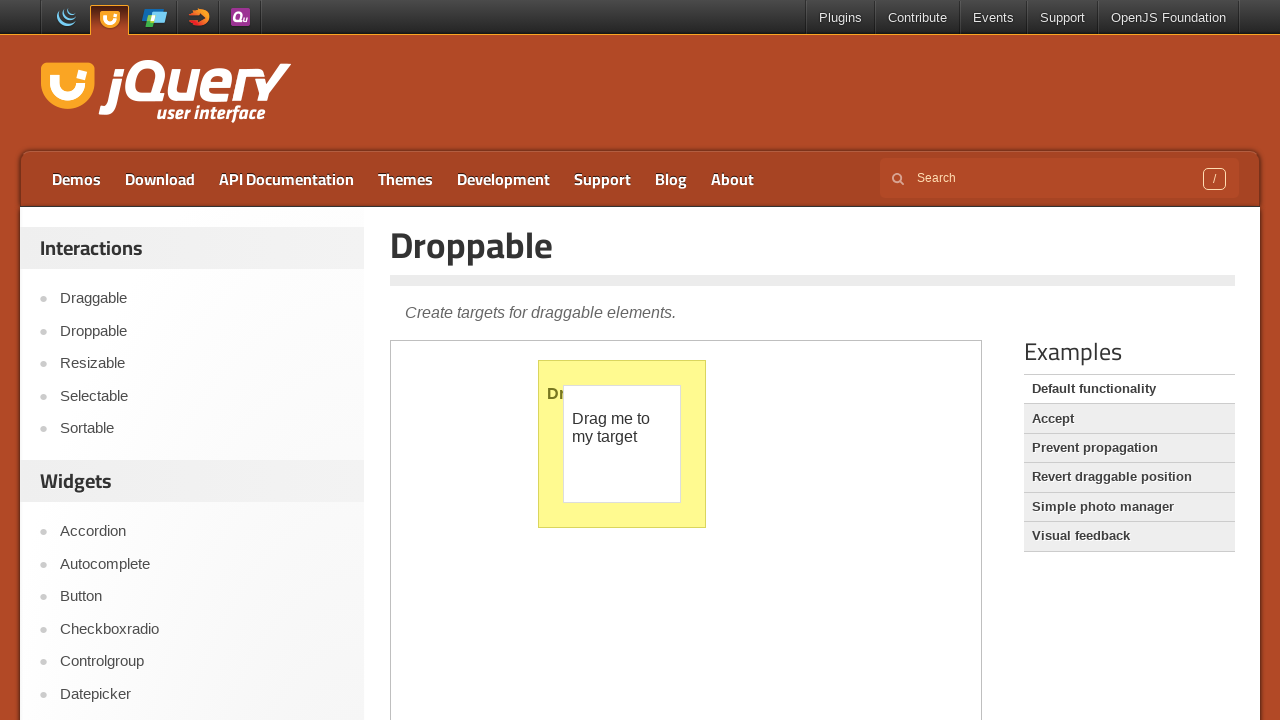

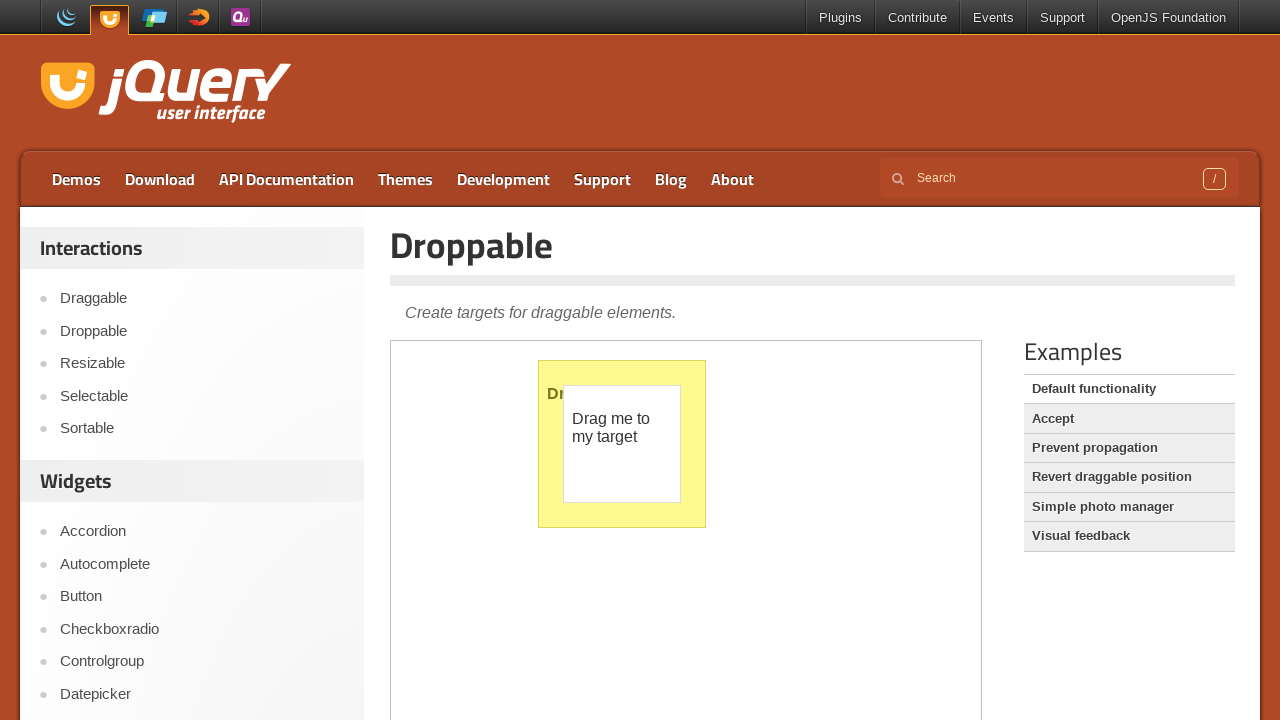